Tests number input field functionality by entering values, clearing the field, and entering new values

Starting URL: http://the-internet.herokuapp.com/inputs

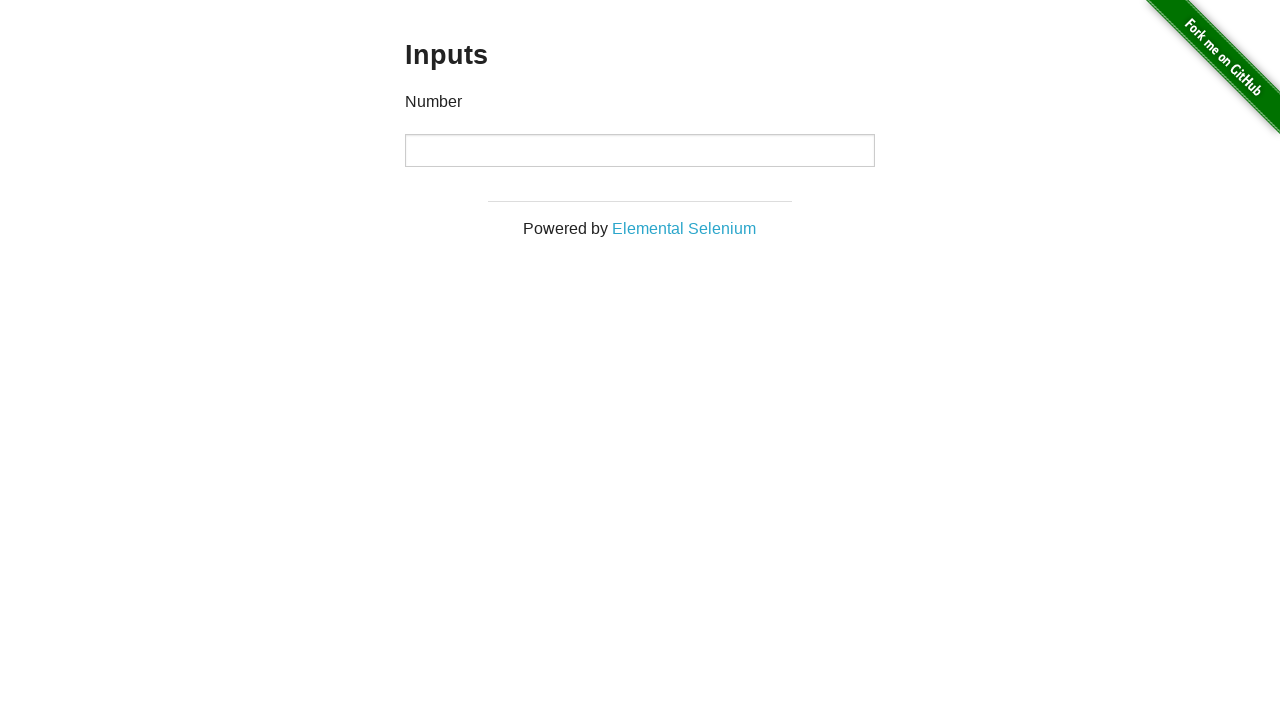

Entered value 1000 into number input field on input[type='number']
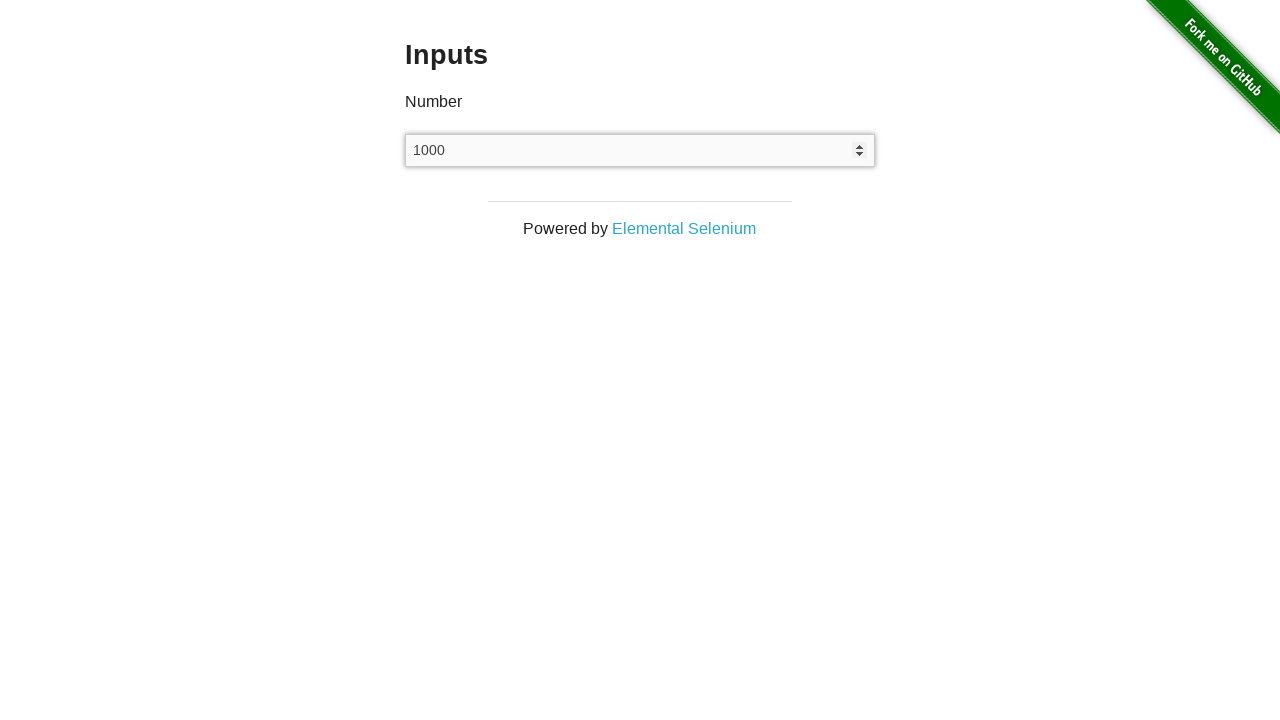

Cleared the number input field on input[type='number']
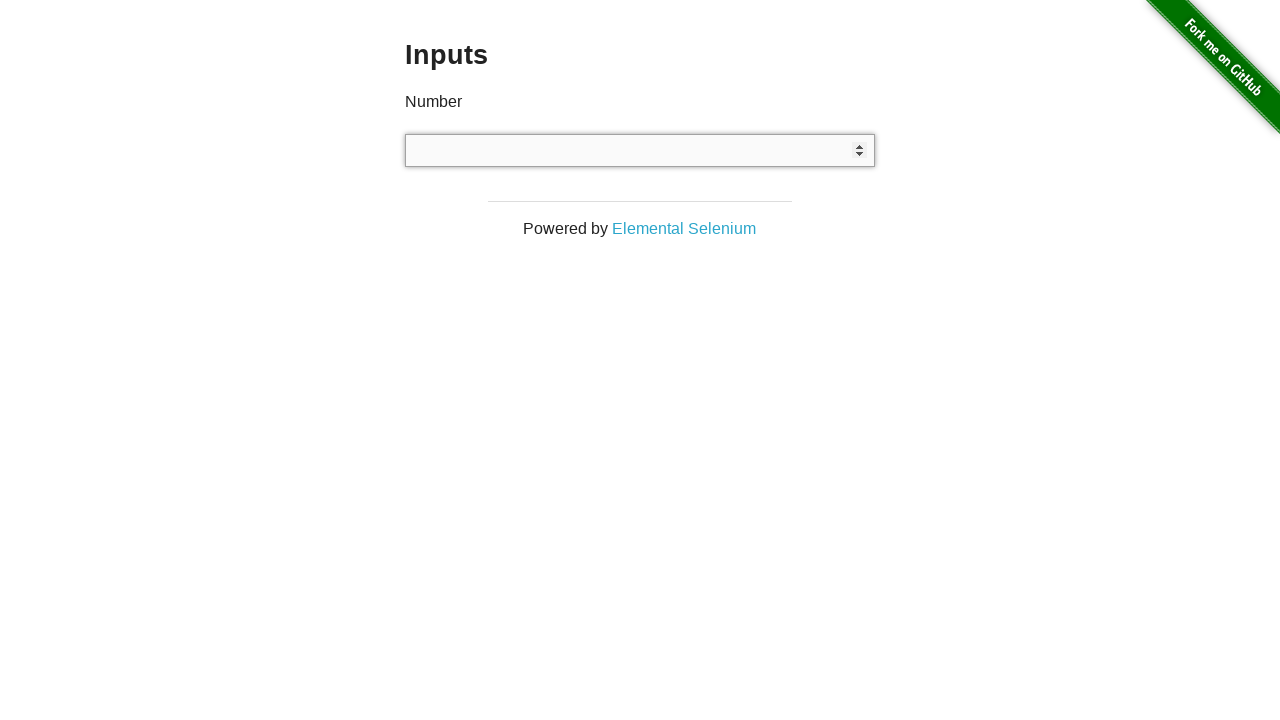

Entered new value 999 into number input field on input[type='number']
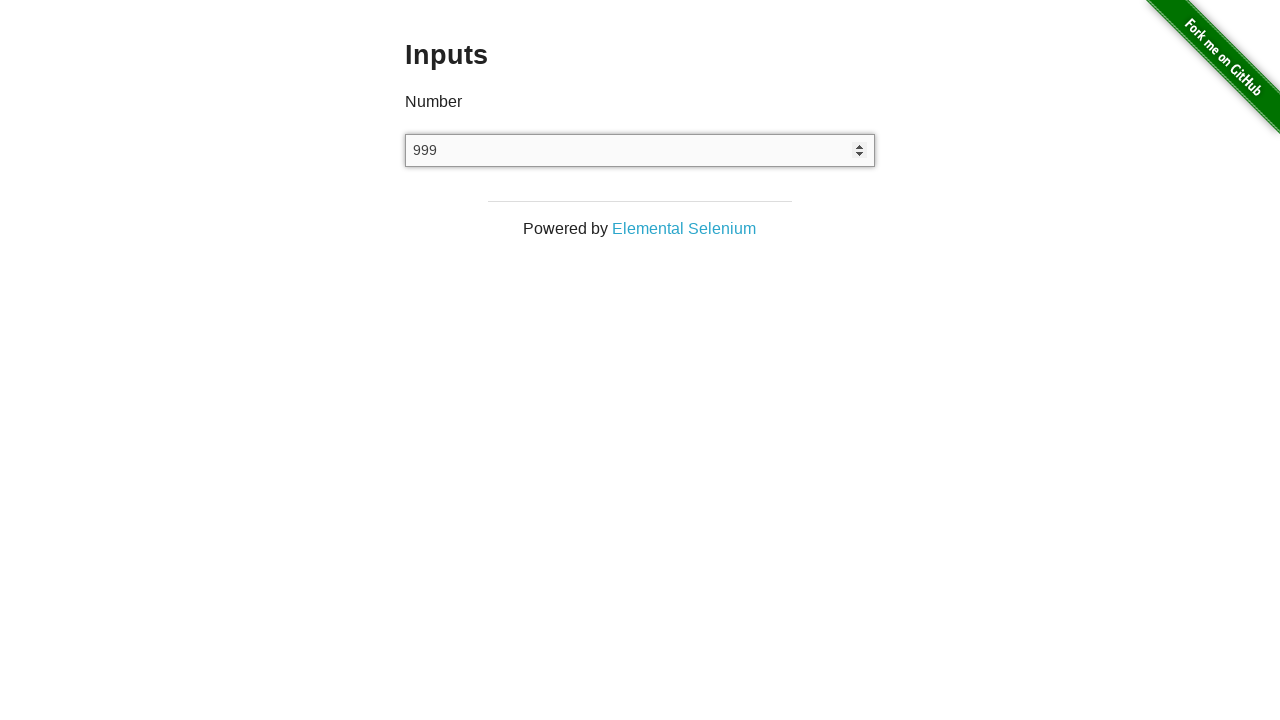

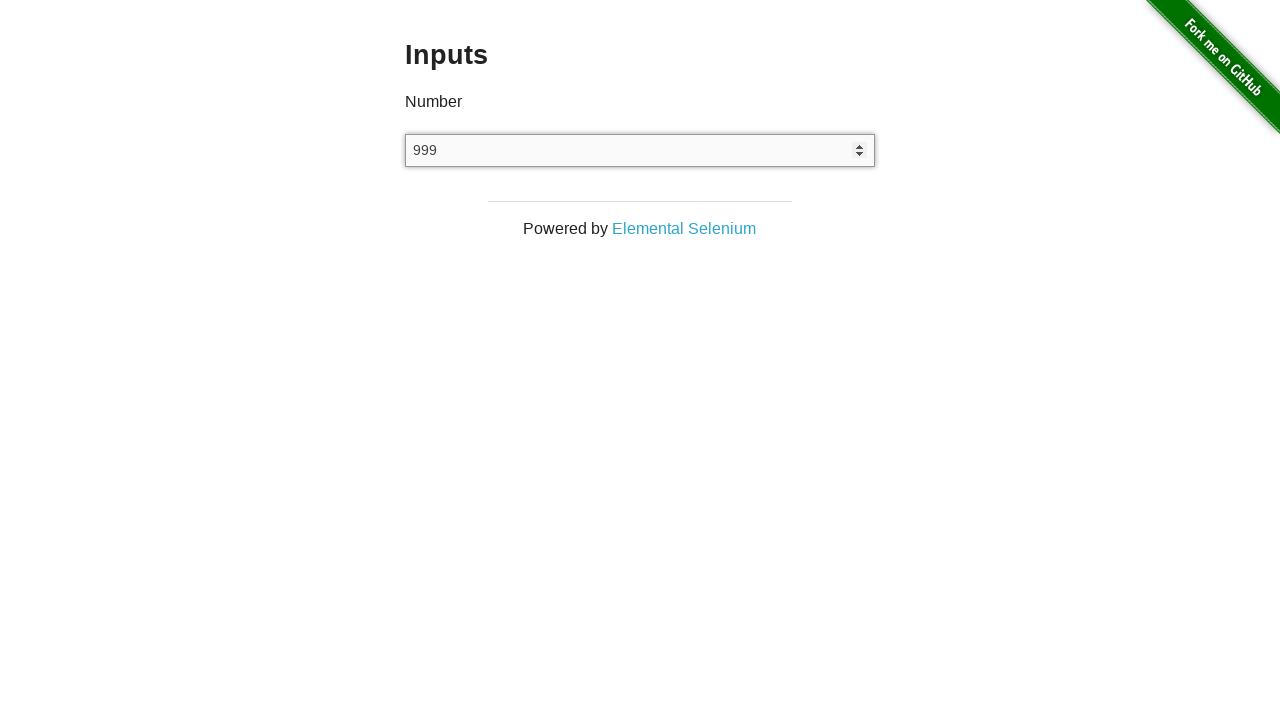